Tests confirm dialog handling by entering a name, clicking the confirm button, and dismissing the confirmation dialog.

Starting URL: https://codenboxautomationlab.com/practice/

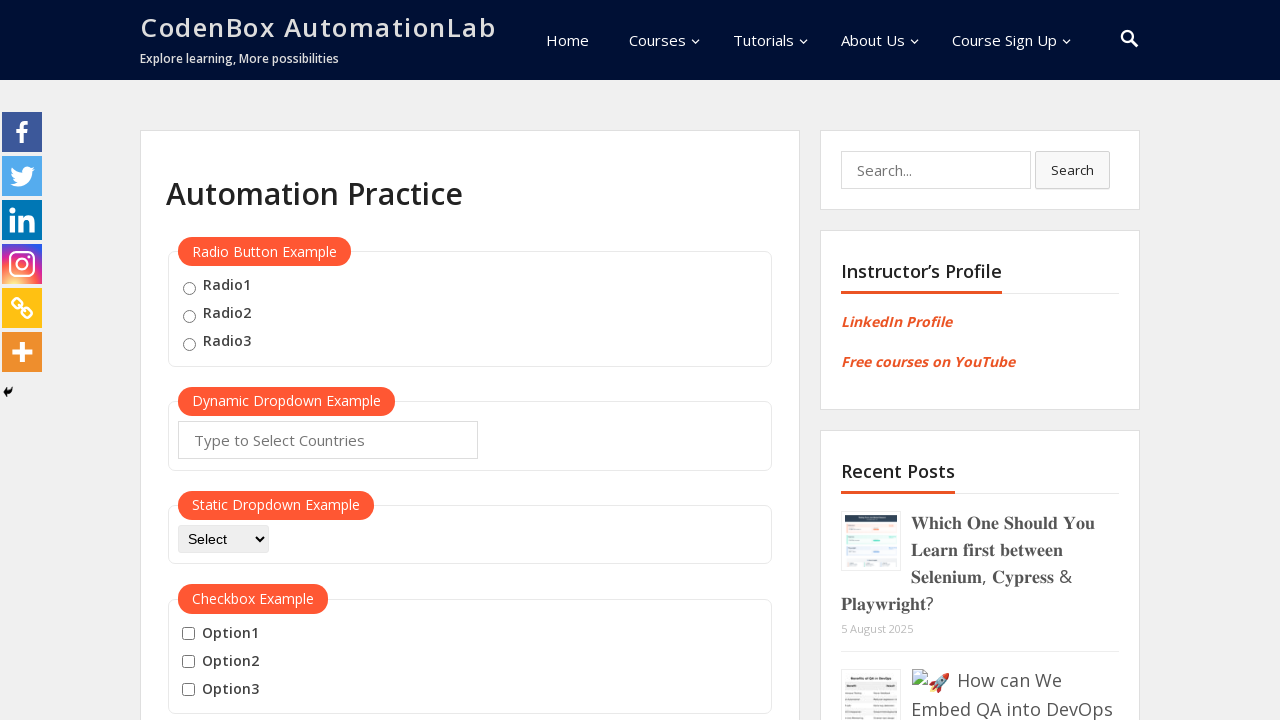

Filled name field with 'Michael Chen' on #name
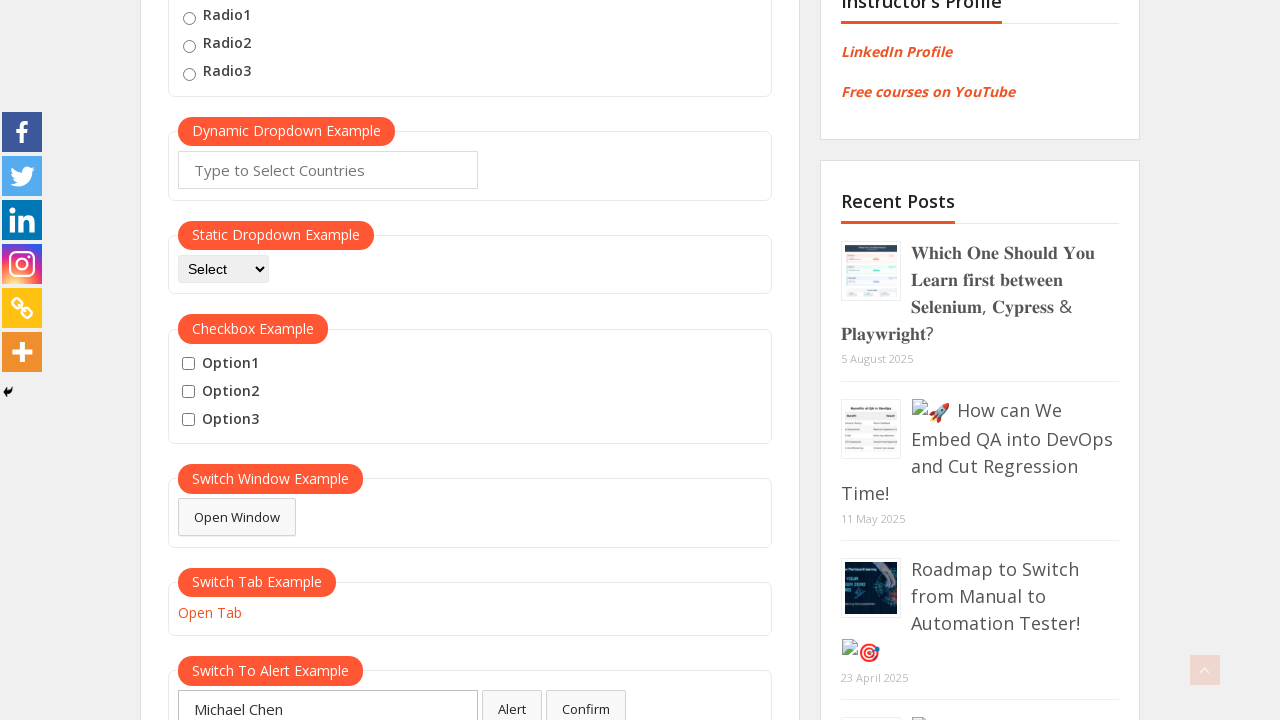

Set up dialog handler to dismiss confirmation dialogs
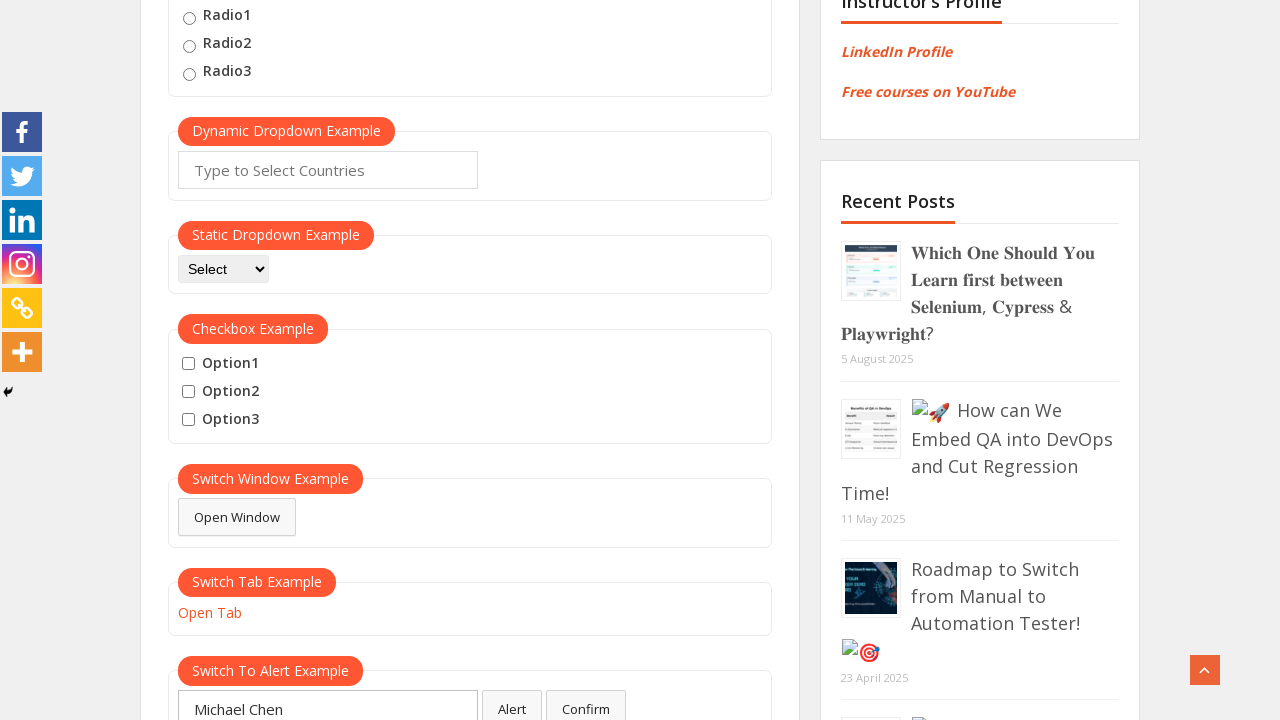

Clicked confirm button at (586, 701) on #confirmbtn
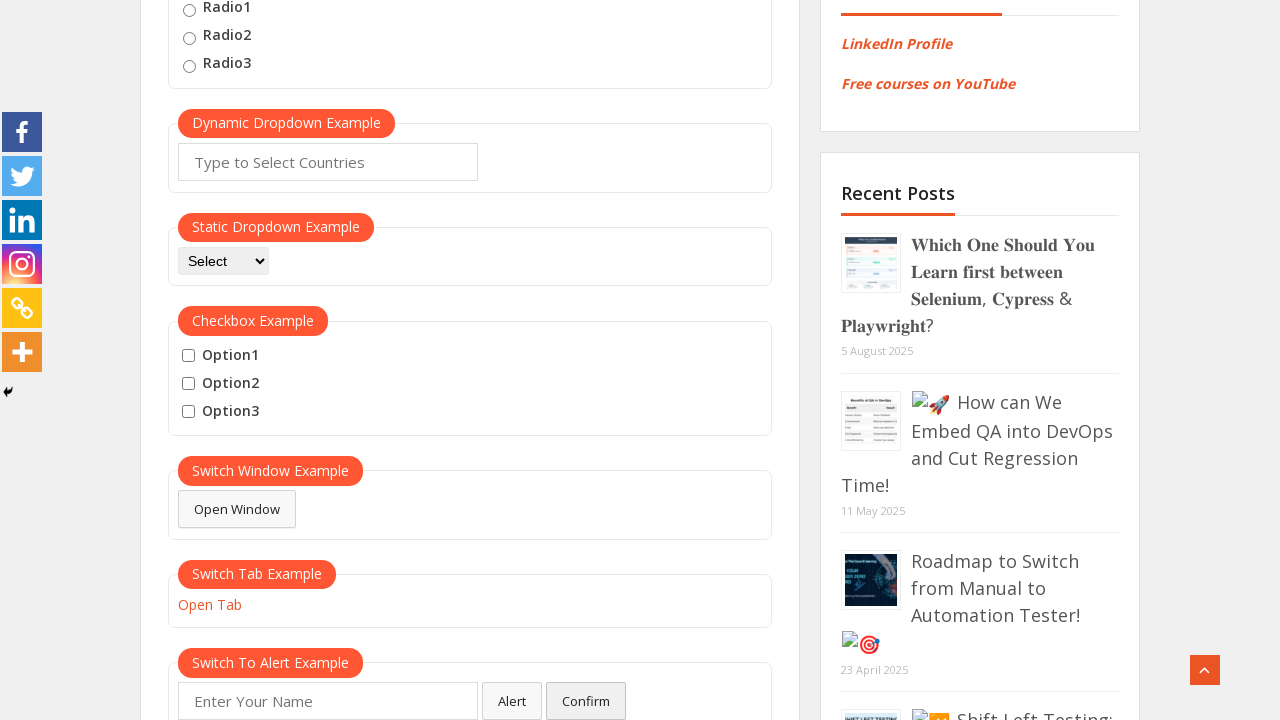

Waited for confirmation dialog to be dismissed
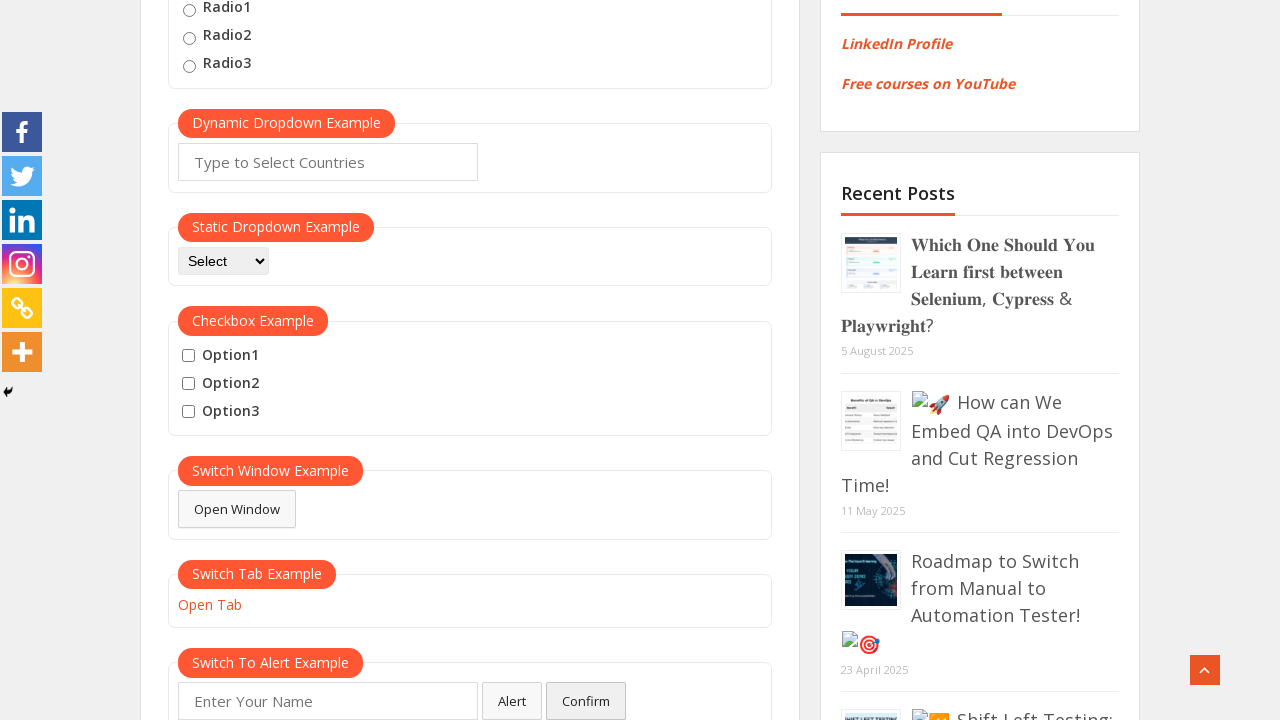

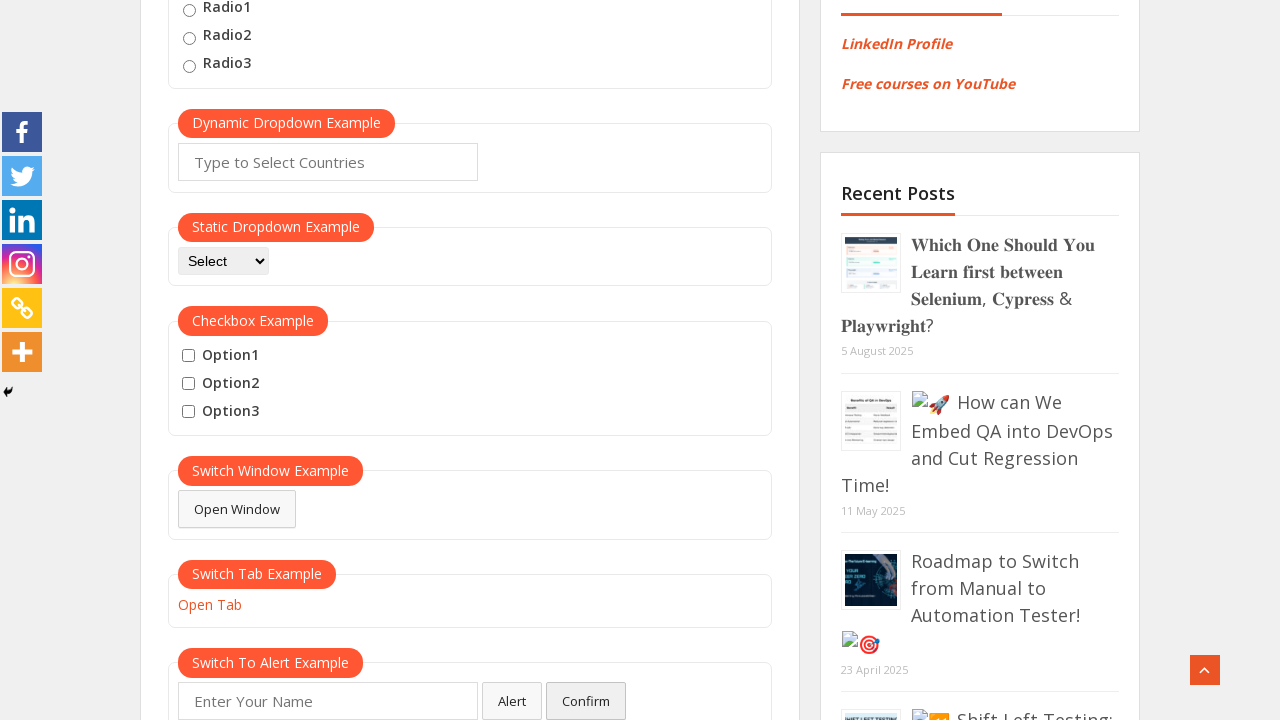